Tests JavaScript alert handling by triggering different types of alerts (simple alert, confirm dialog, and prompt) and interacting with them

Starting URL: https://the-internet.herokuapp.com/javascript_alerts

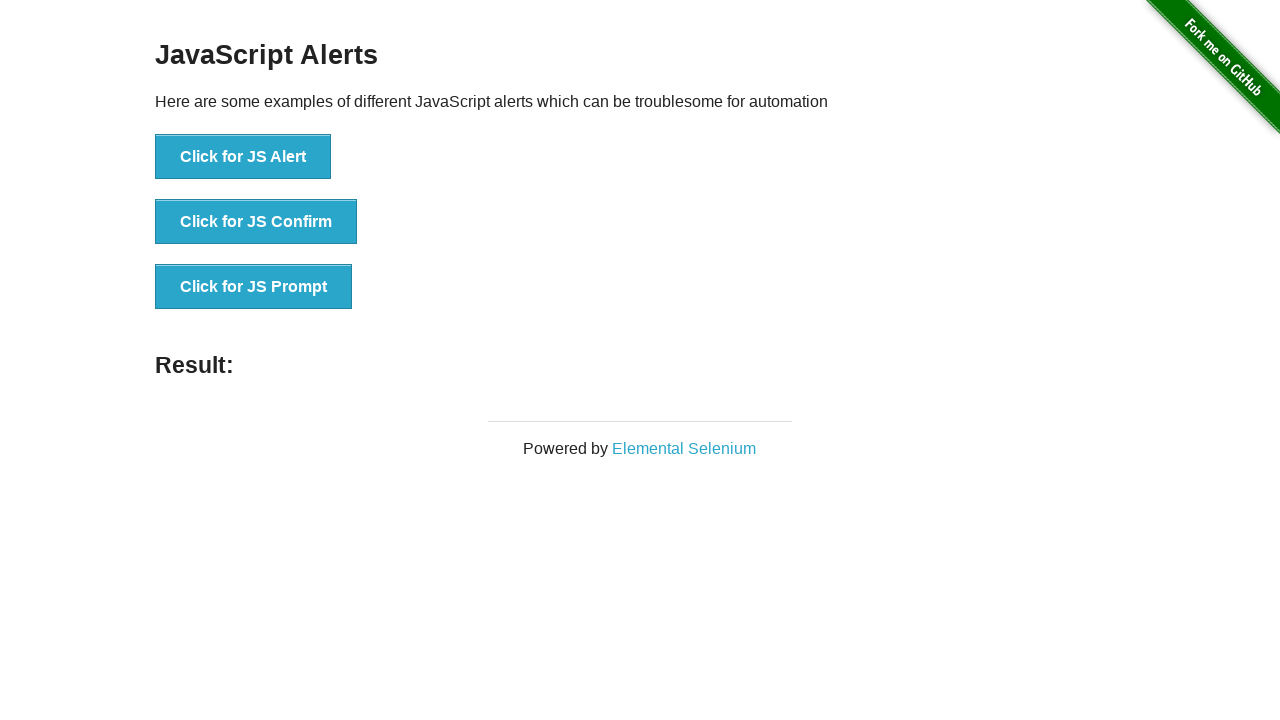

Clicked button to trigger JavaScript alert at (243, 157) on xpath=//button[text()='Click for JS Alert']
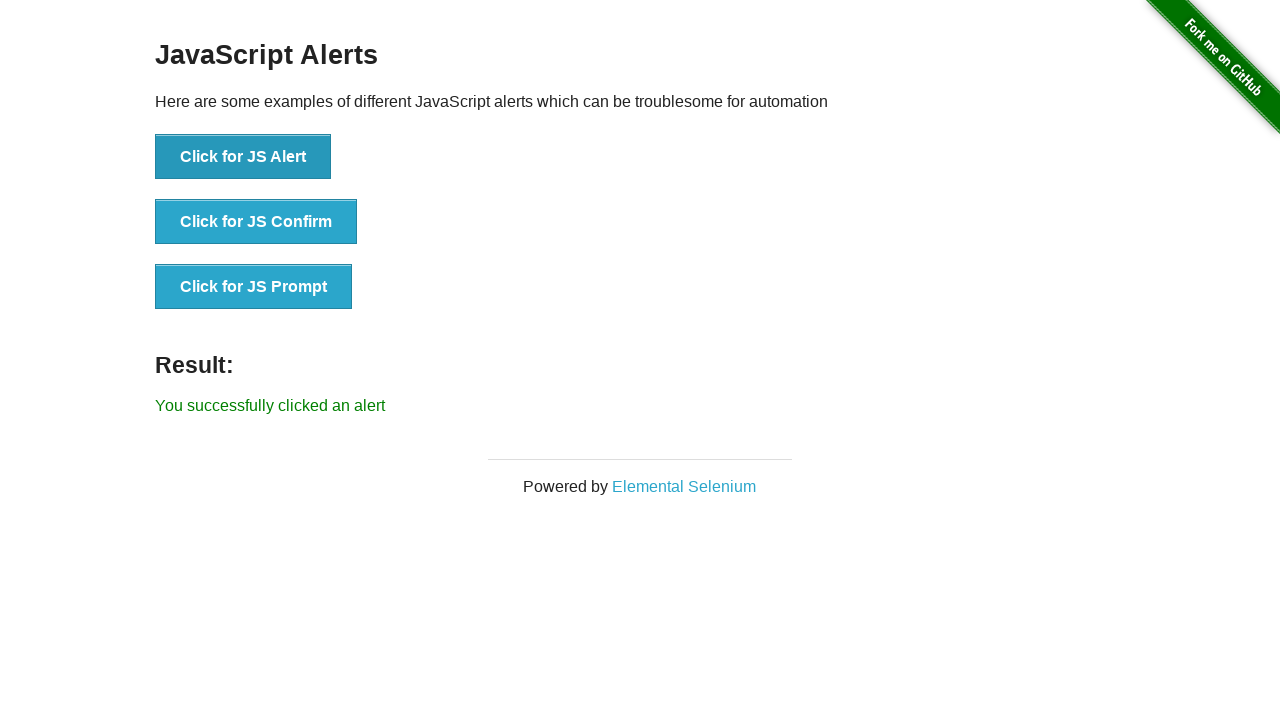

Set up dialog handler to accept alerts
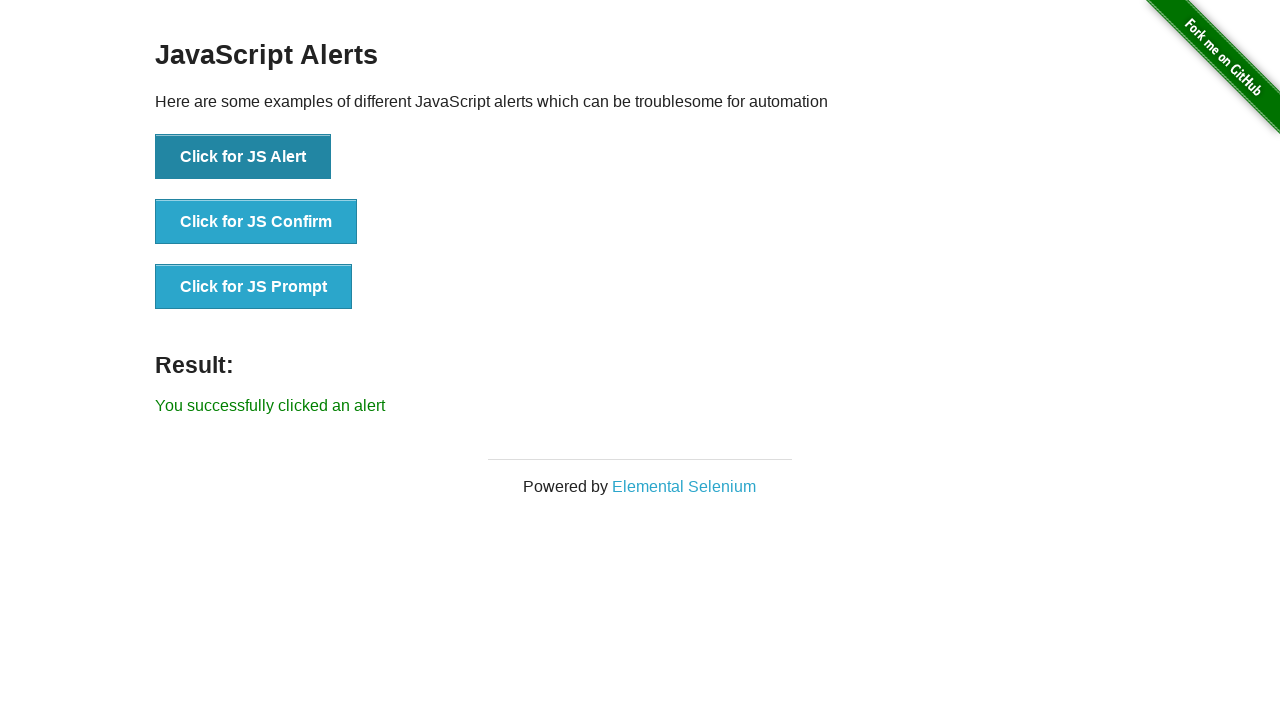

Waited for alert to be processed
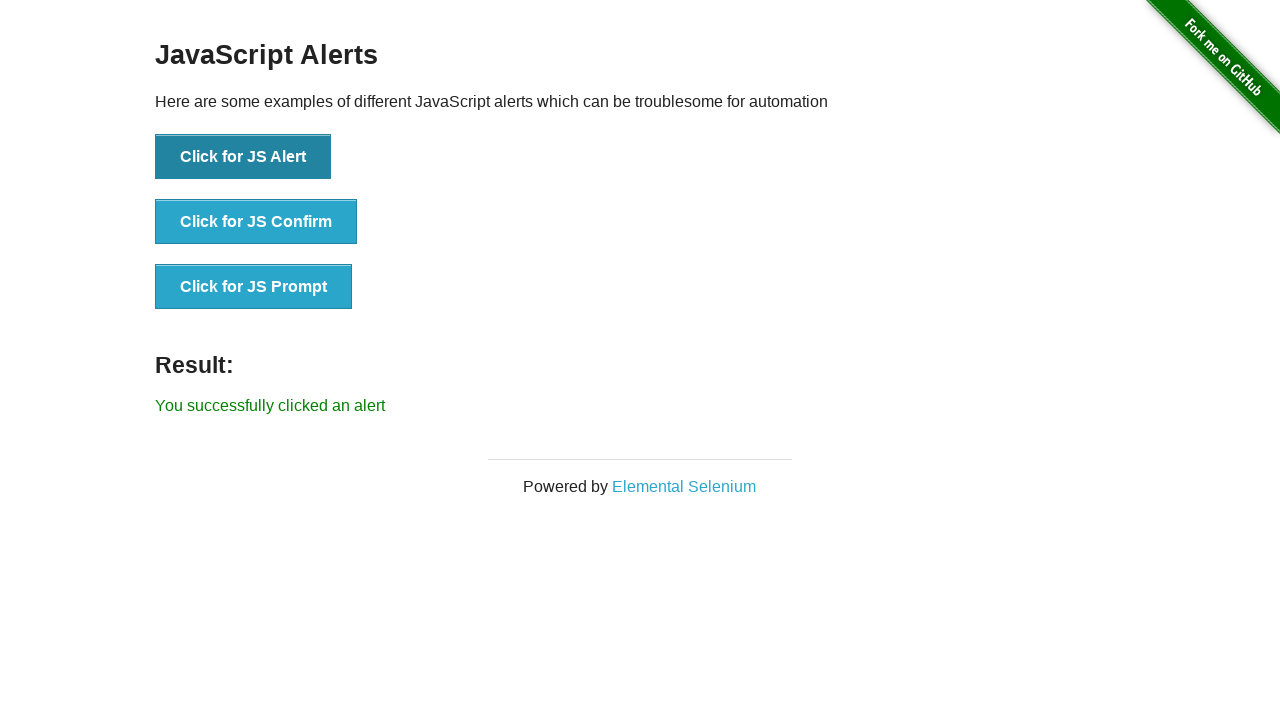

Clicked button to trigger JavaScript confirm dialog at (256, 222) on xpath=//button[text()='Click for JS Confirm']
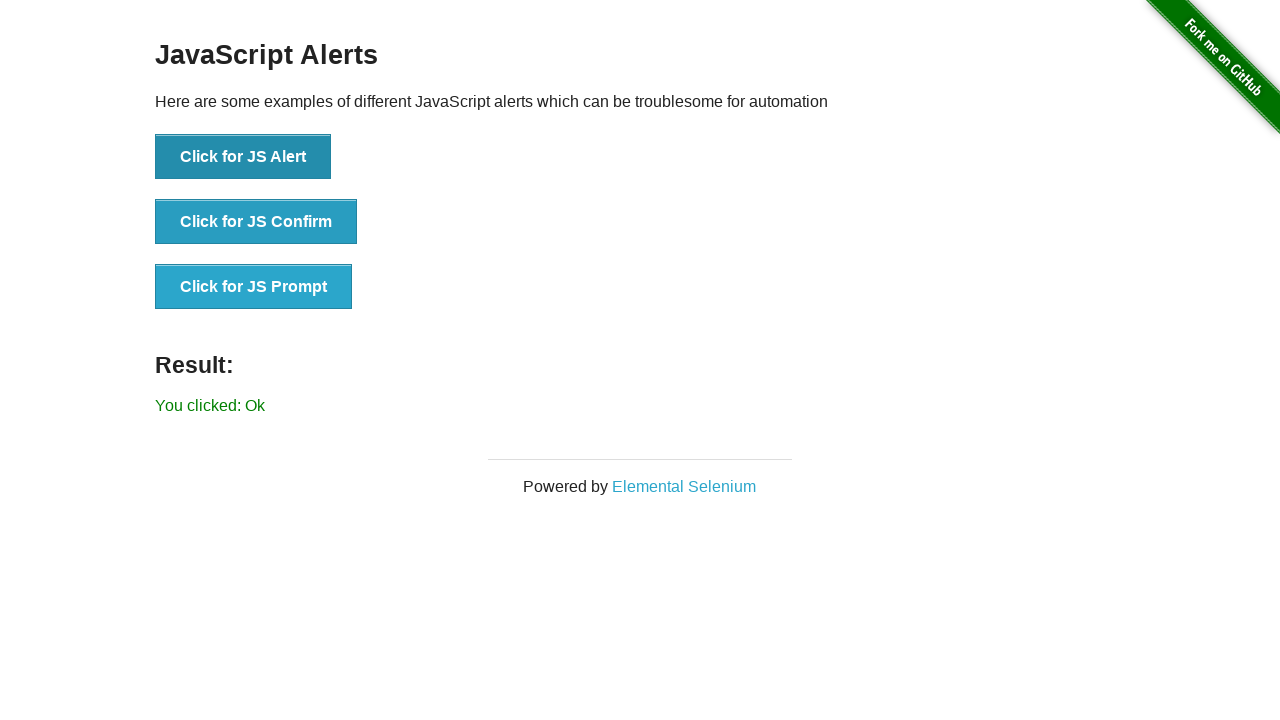

Set up dialog handler to dismiss confirm dialog
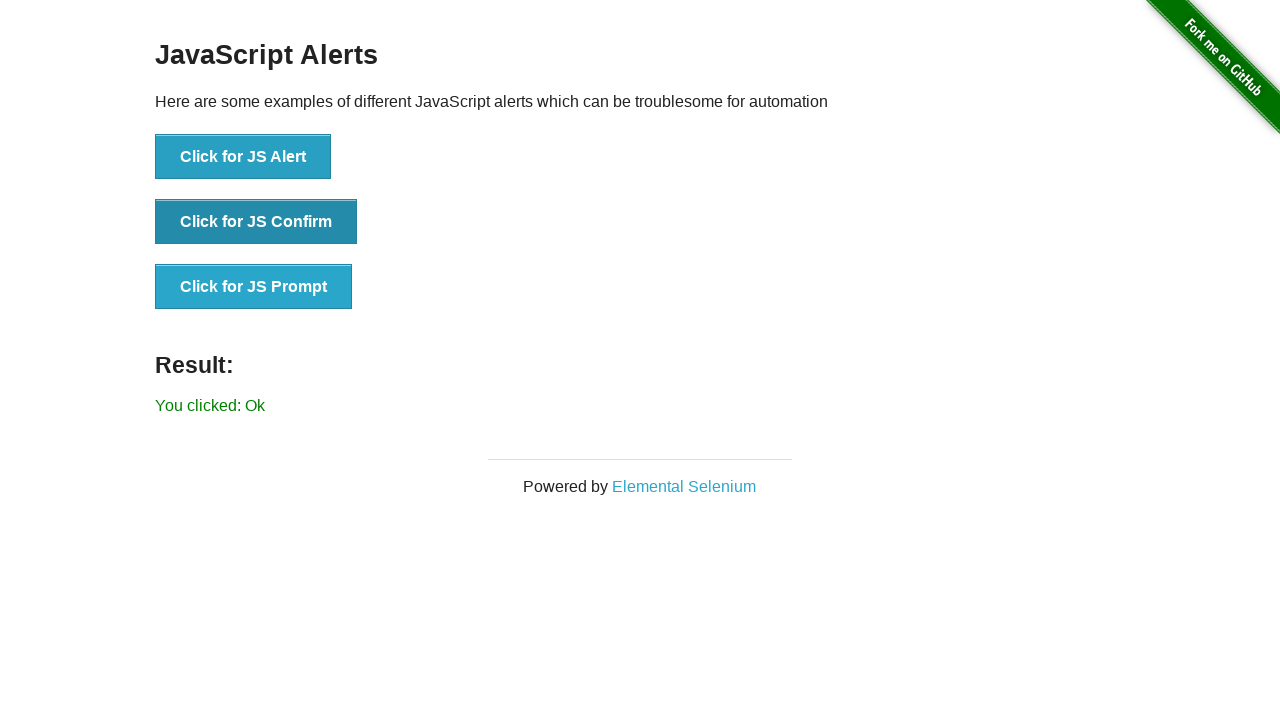

Waited for confirm dialog to be processed
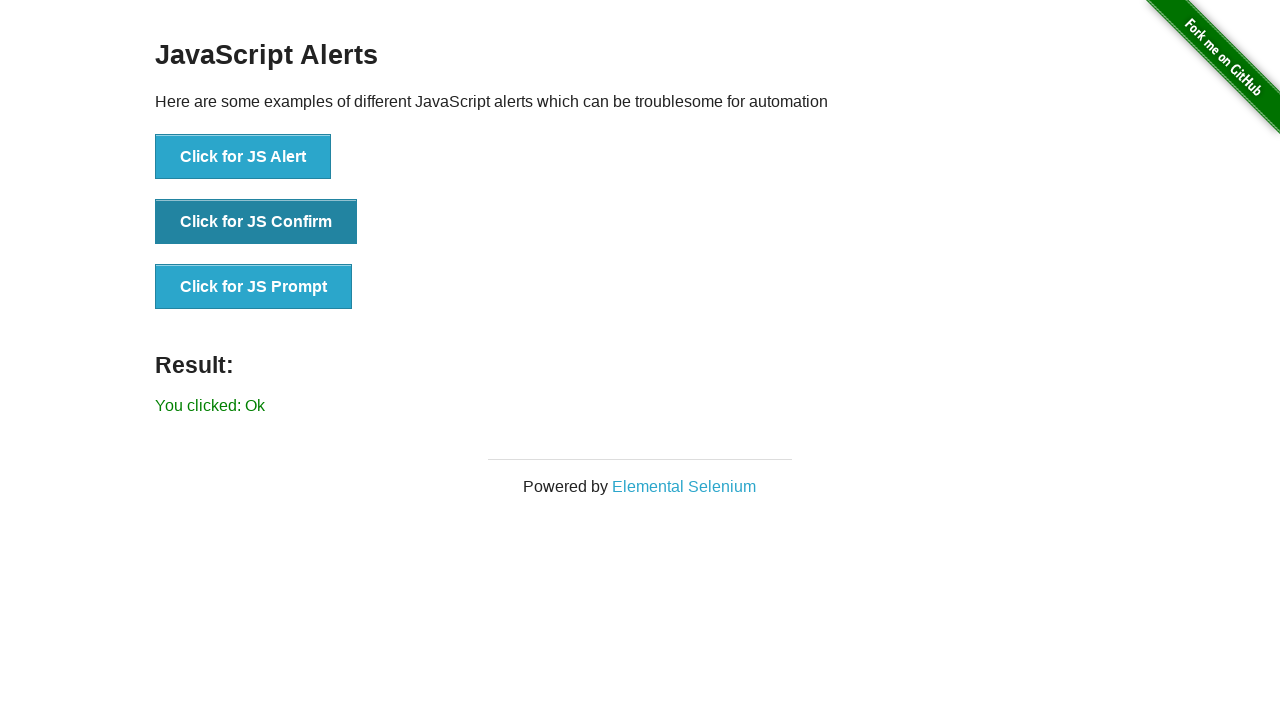

Clicked button to trigger JavaScript prompt dialog at (254, 287) on xpath=//button[text()='Click for JS Prompt']
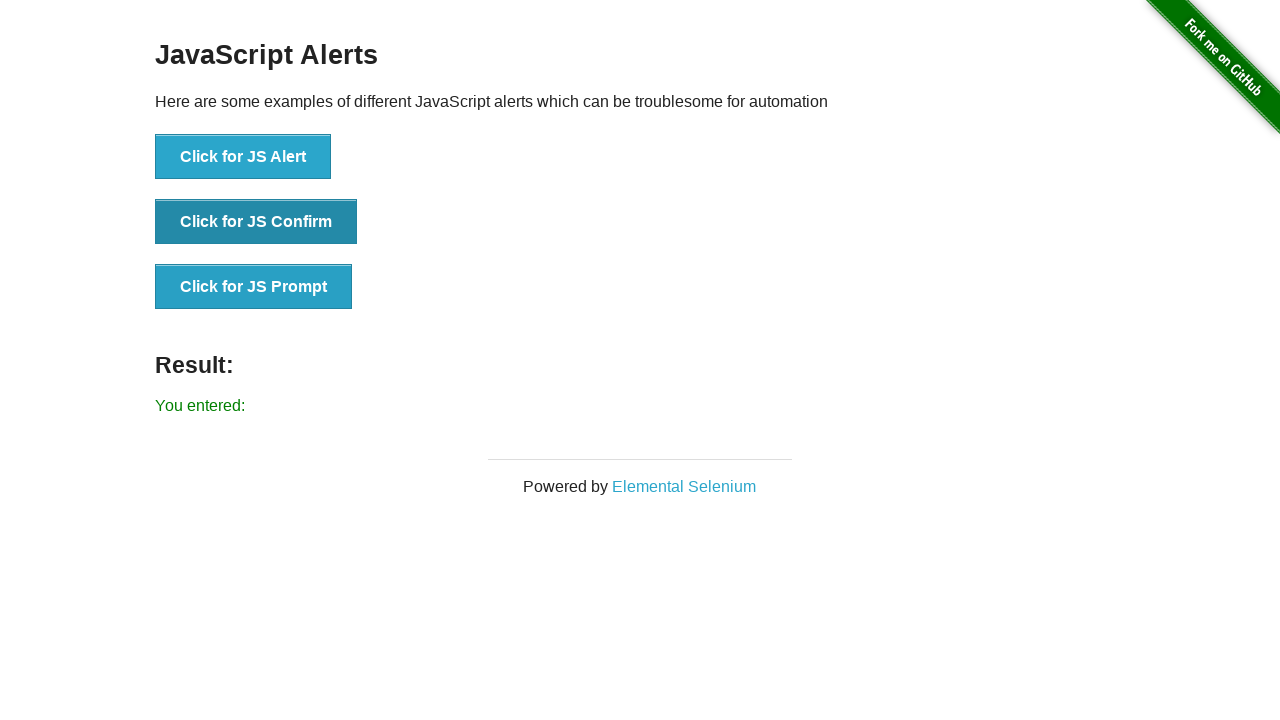

Set up dialog handler to dismiss prompt dialog
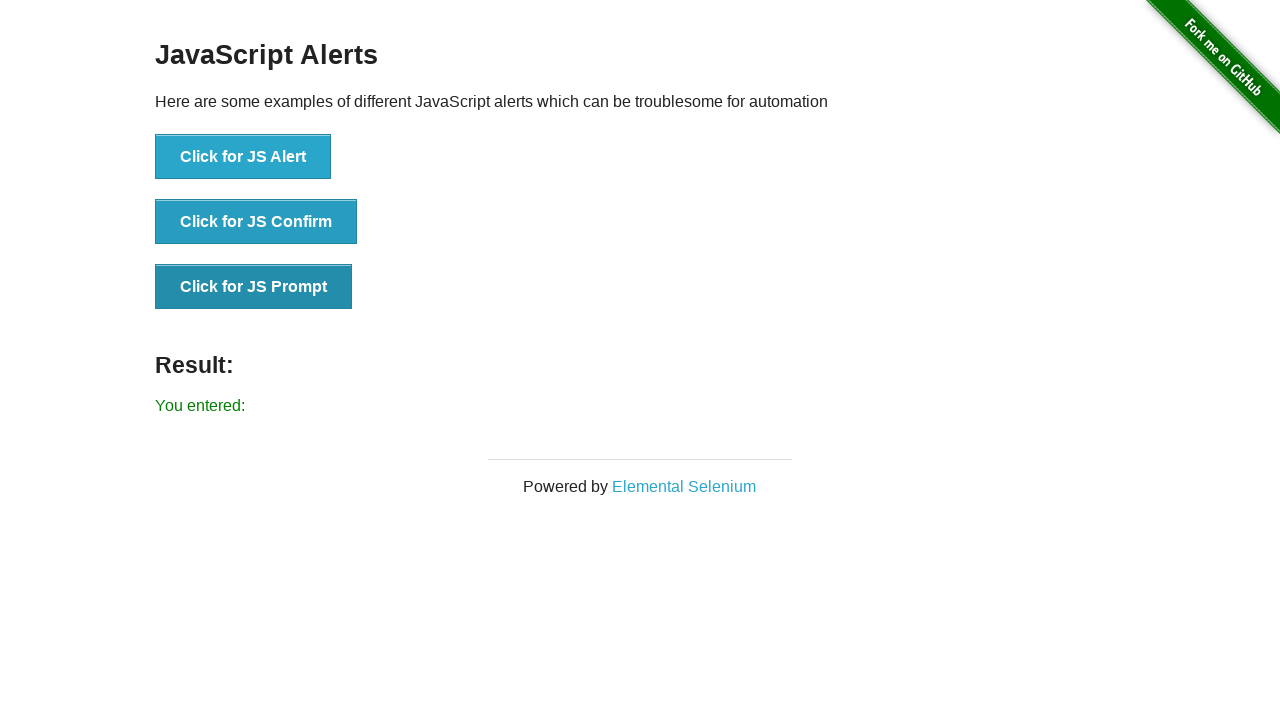

Waited for prompt dialog to be processed
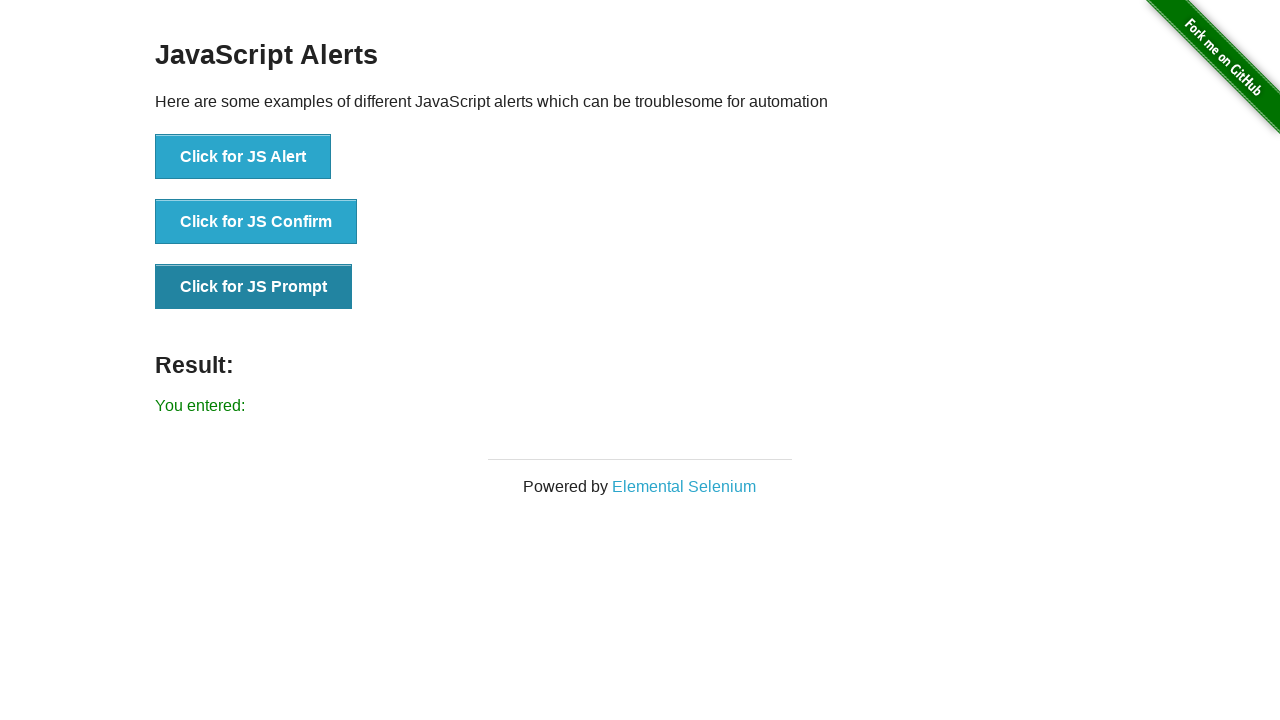

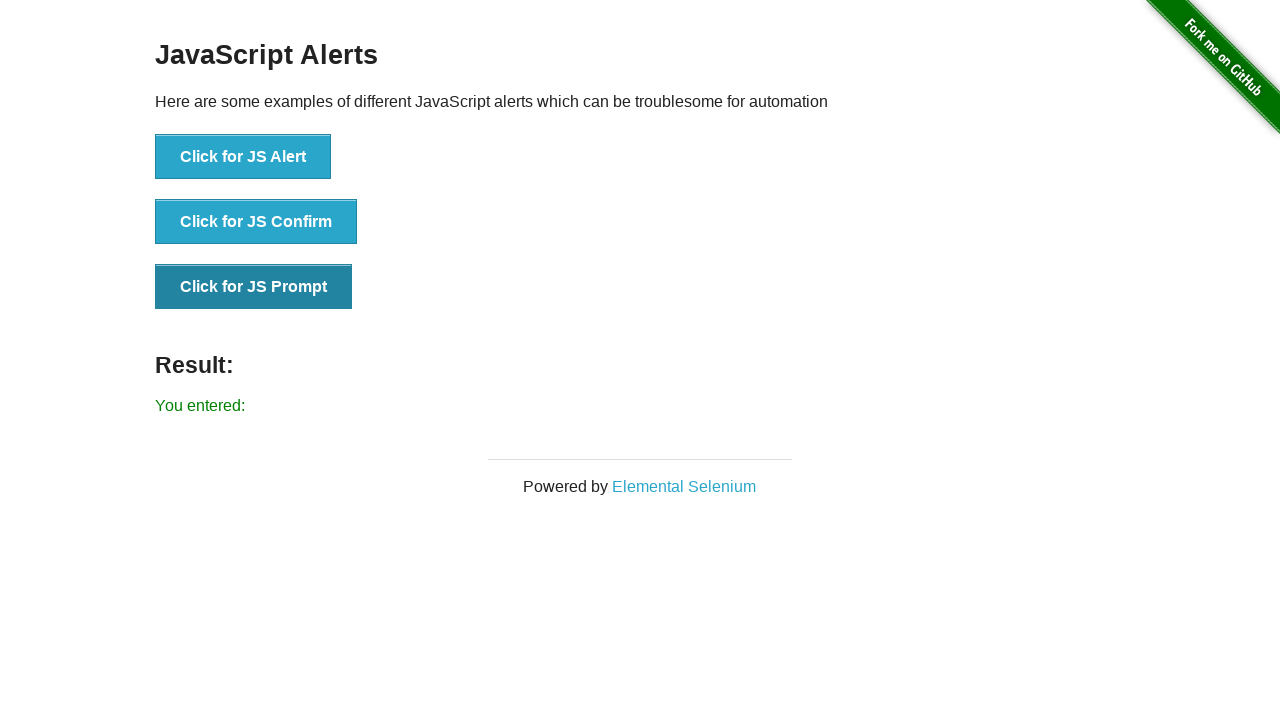